Tests dropdown selection using the select by visible text method and verifies the correct option is selected.

Starting URL: http://the-internet.herokuapp.com/dropdown

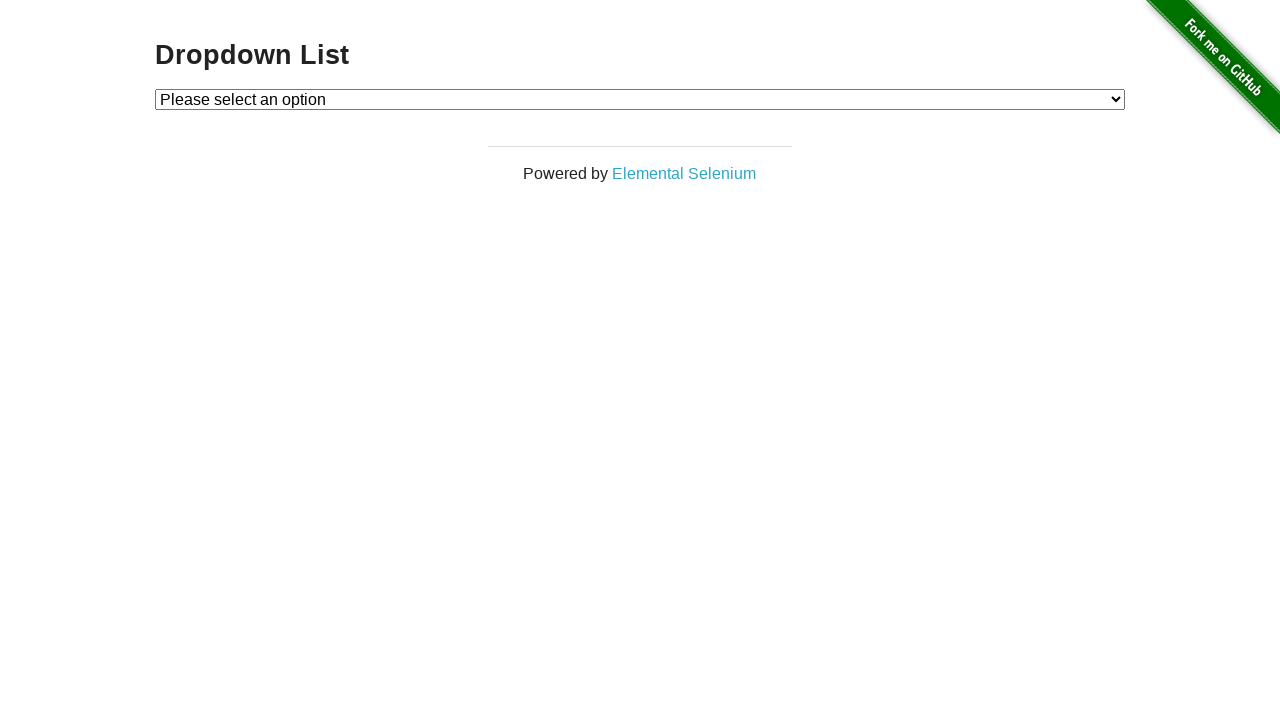

Waited for dropdown element to be present
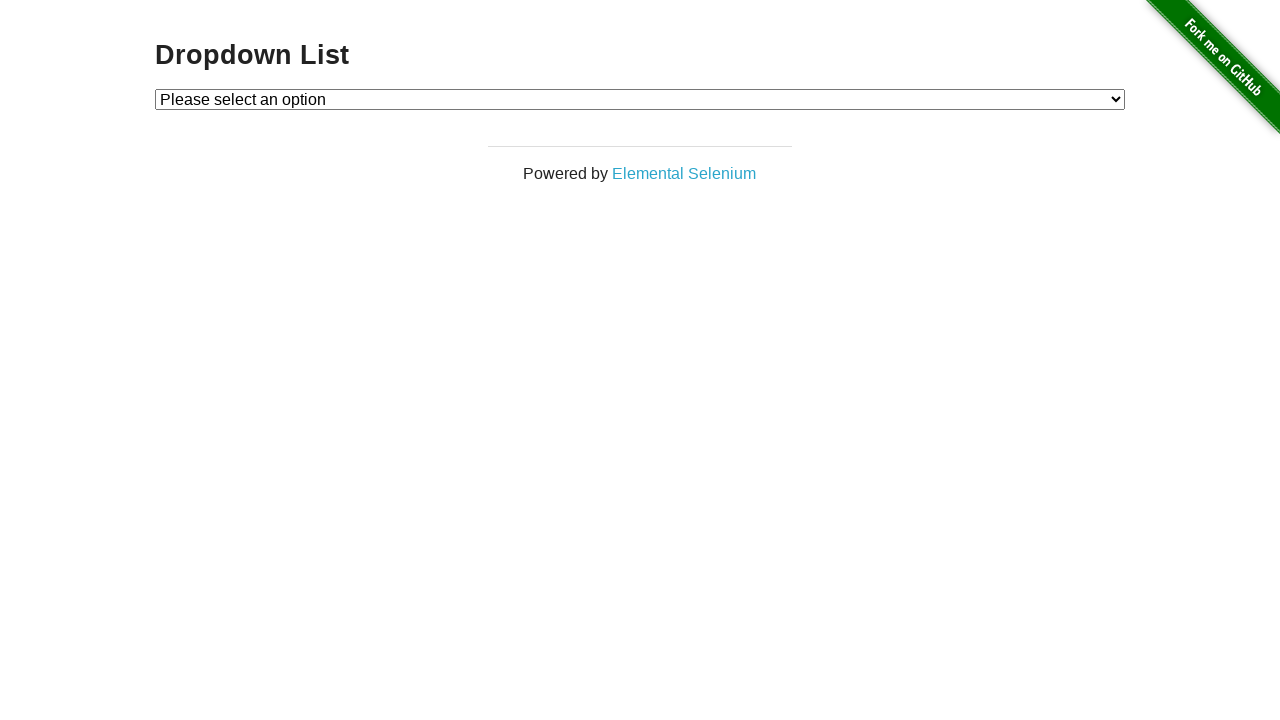

Selected 'Option 1' from dropdown using visible text on #dropdown
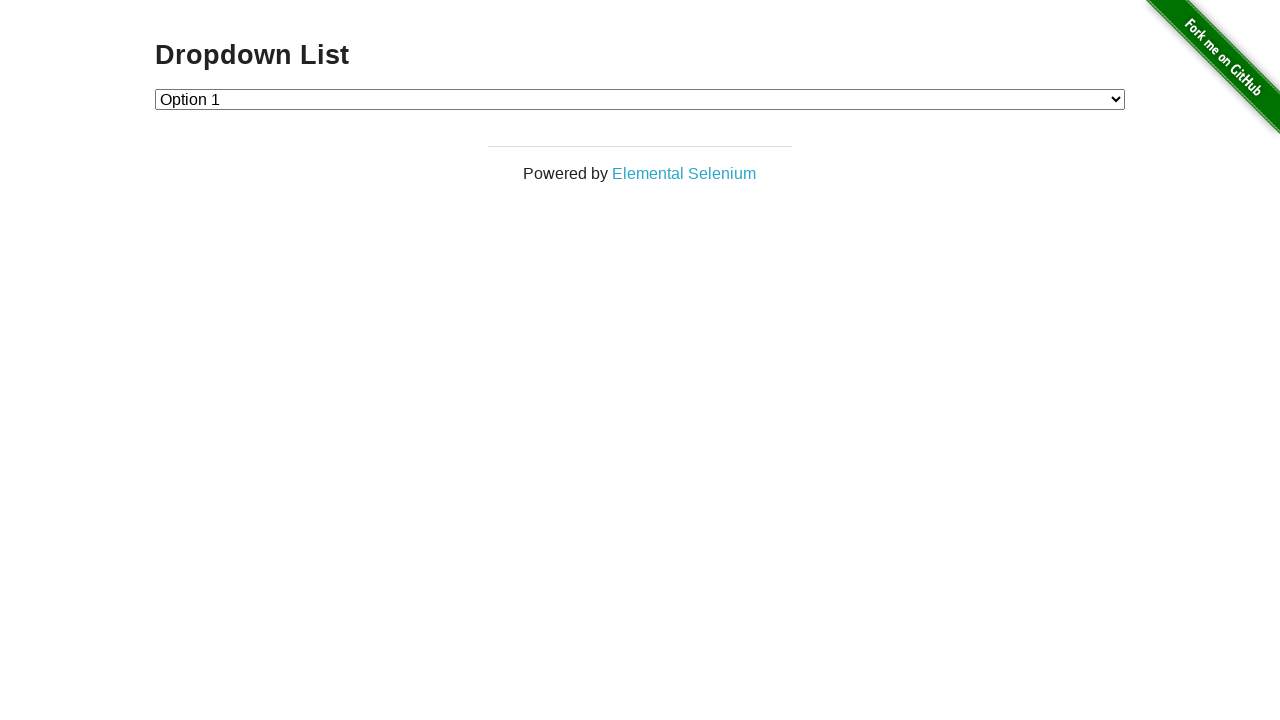

Retrieved selected option text from dropdown
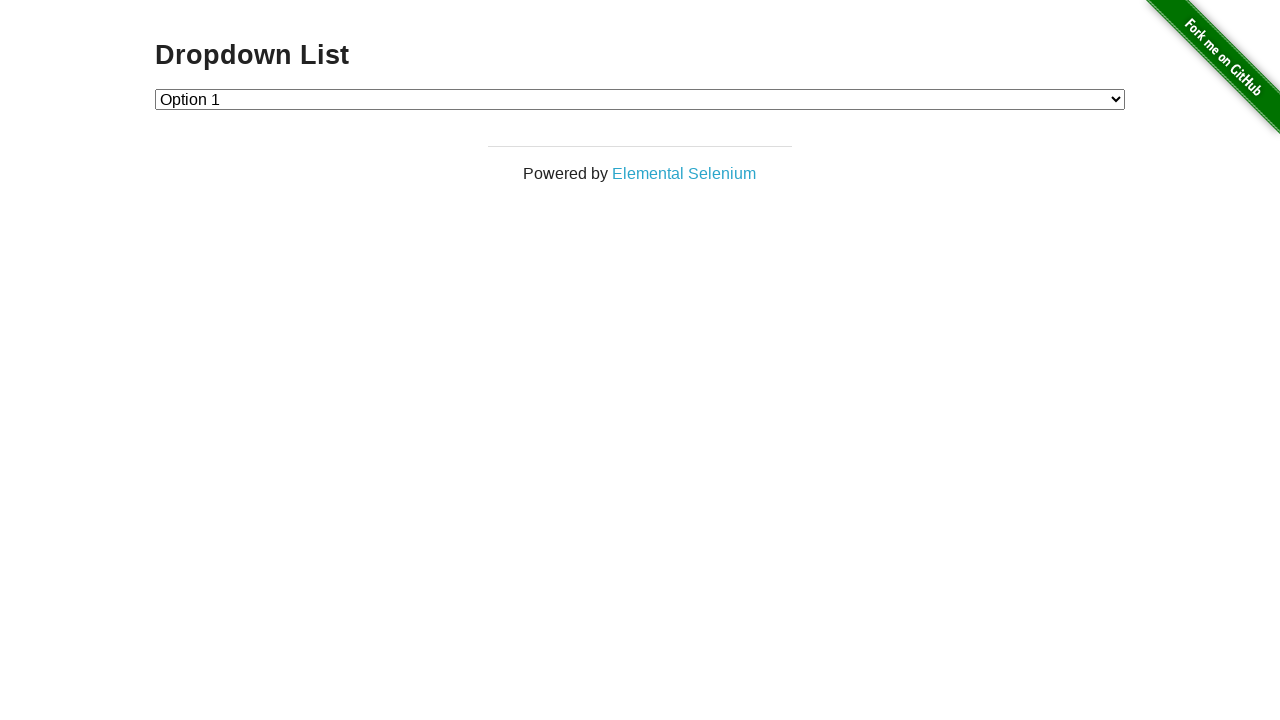

Verified that 'Option 1' is correctly selected in dropdown
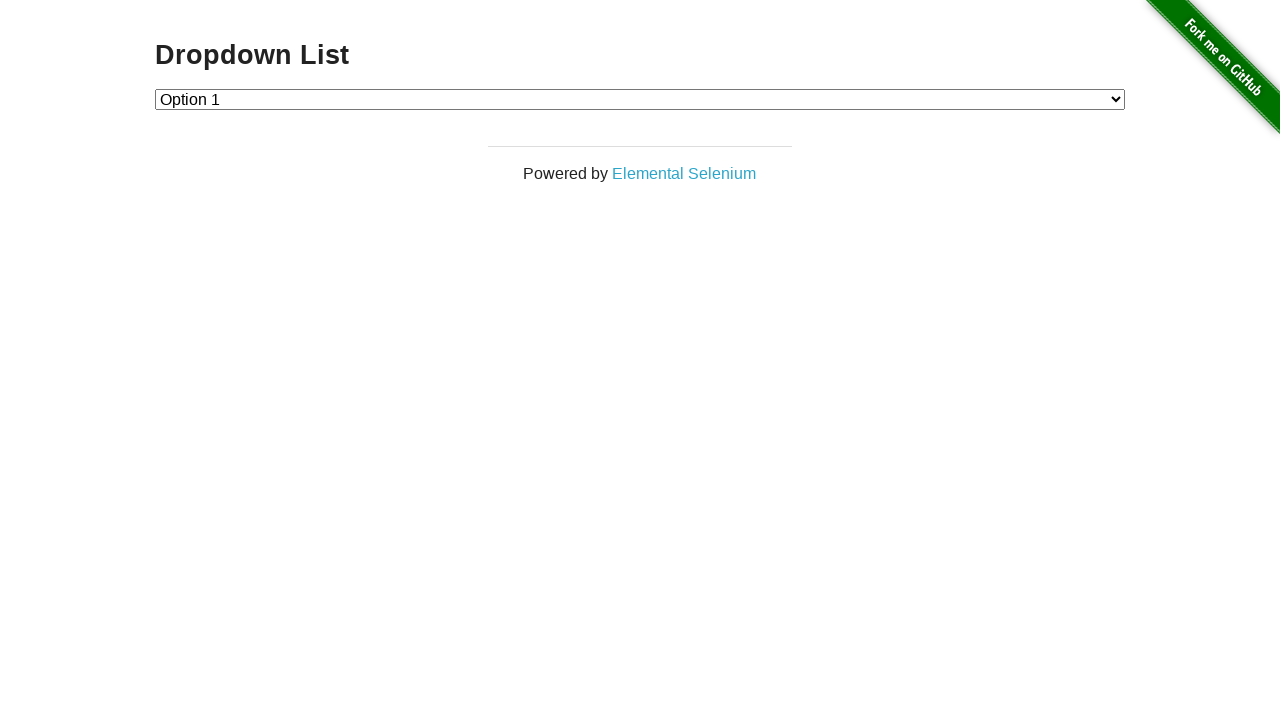

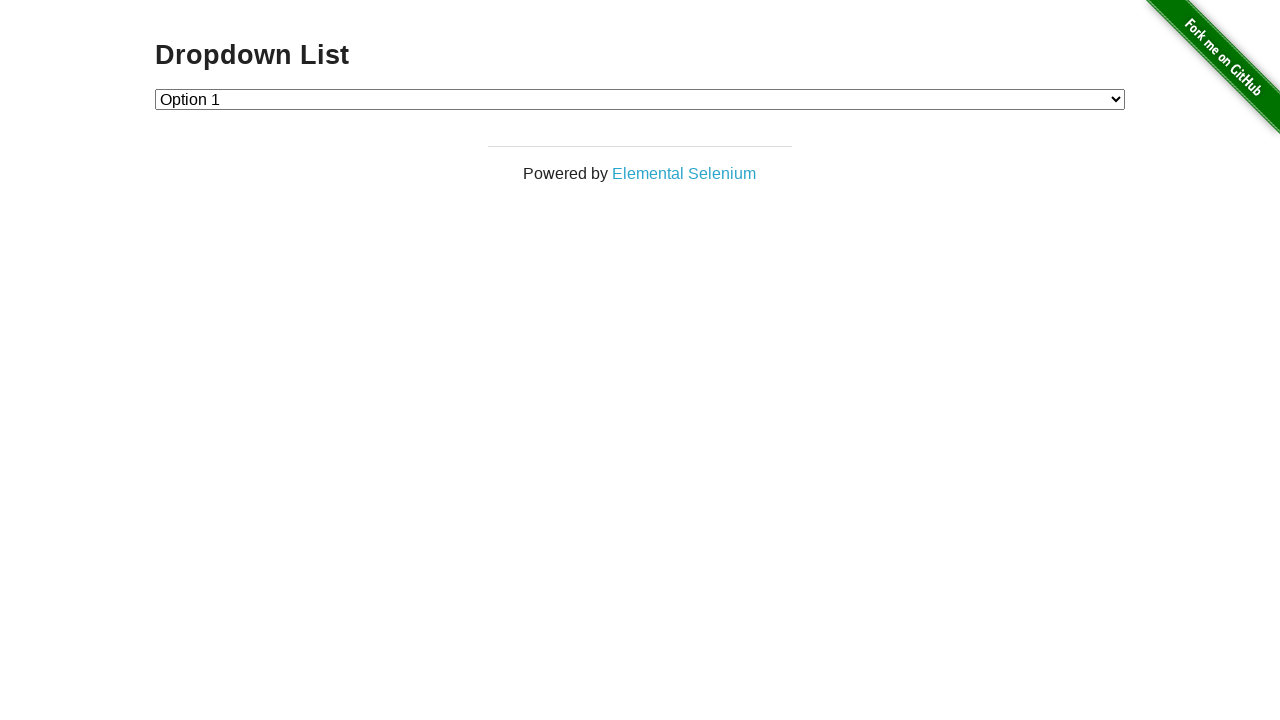